Navigates to the Damage Management page through the Products menu and verifies the page URL

Starting URL: https://vytrack.com/

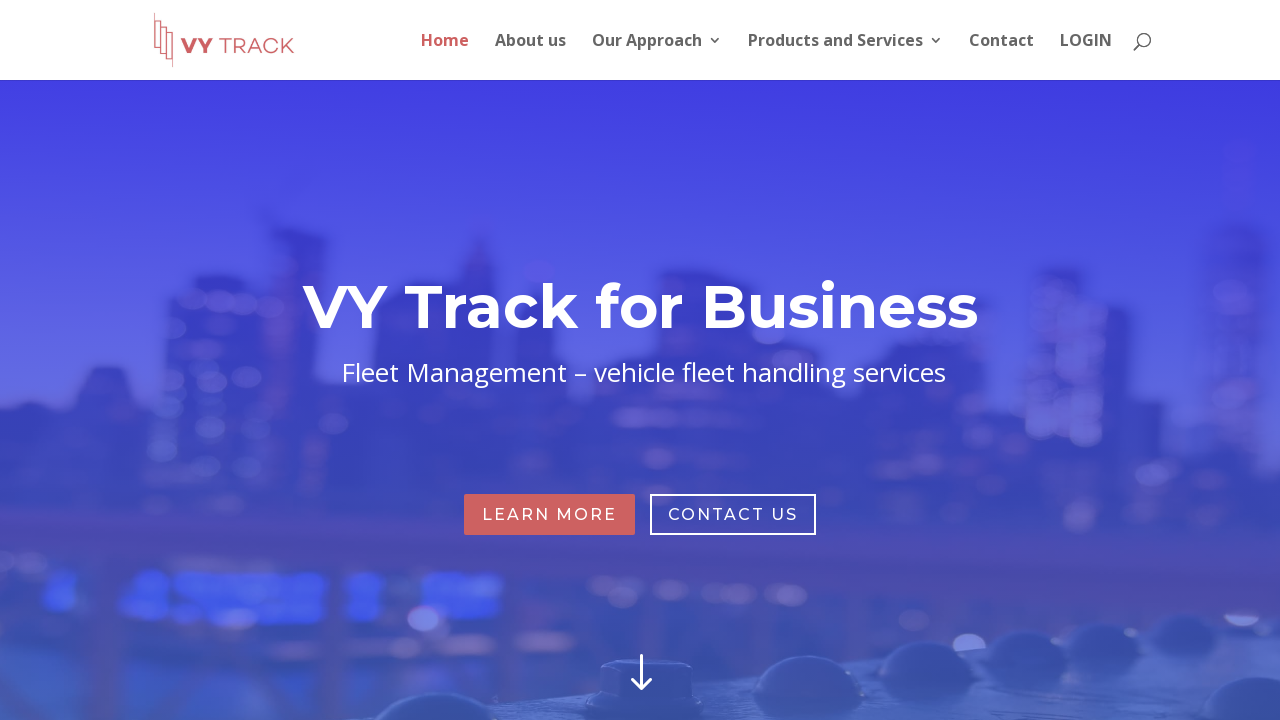

Clicked on Product menu item at (856, 56) on xpath=//ul[@id='top-menu']/li[contains(.,'Product')]
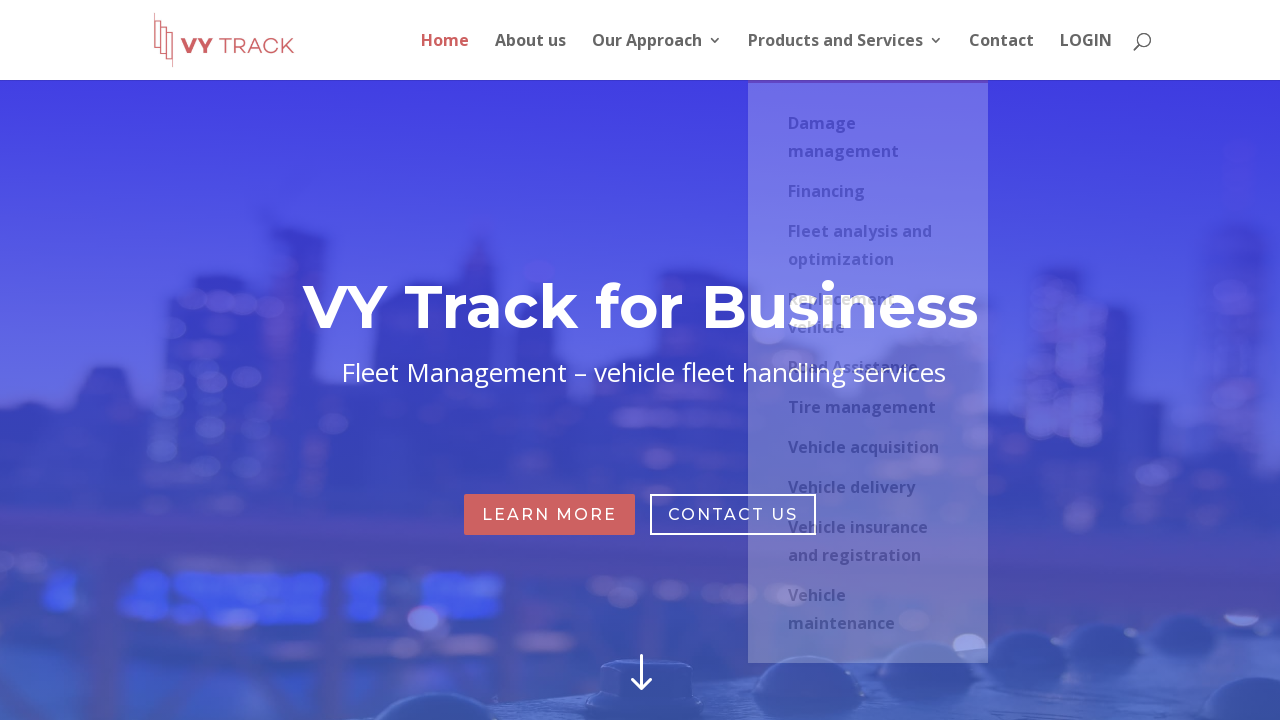

Clicked on Damage submenu item at (868, 137) on xpath=//ul[@id='top-menu']/li[contains(.,'Product')]/ul/li[contains(.,'Damage')]
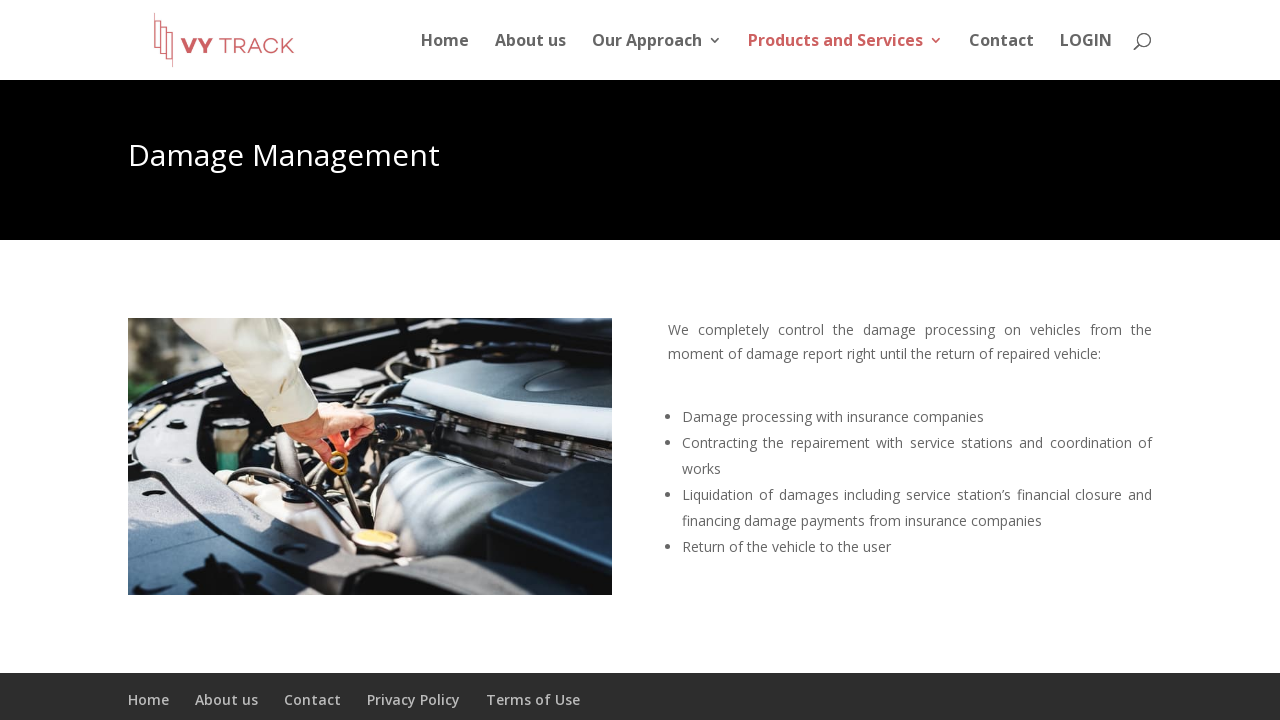

Verified that page URL contains 'damage-management'
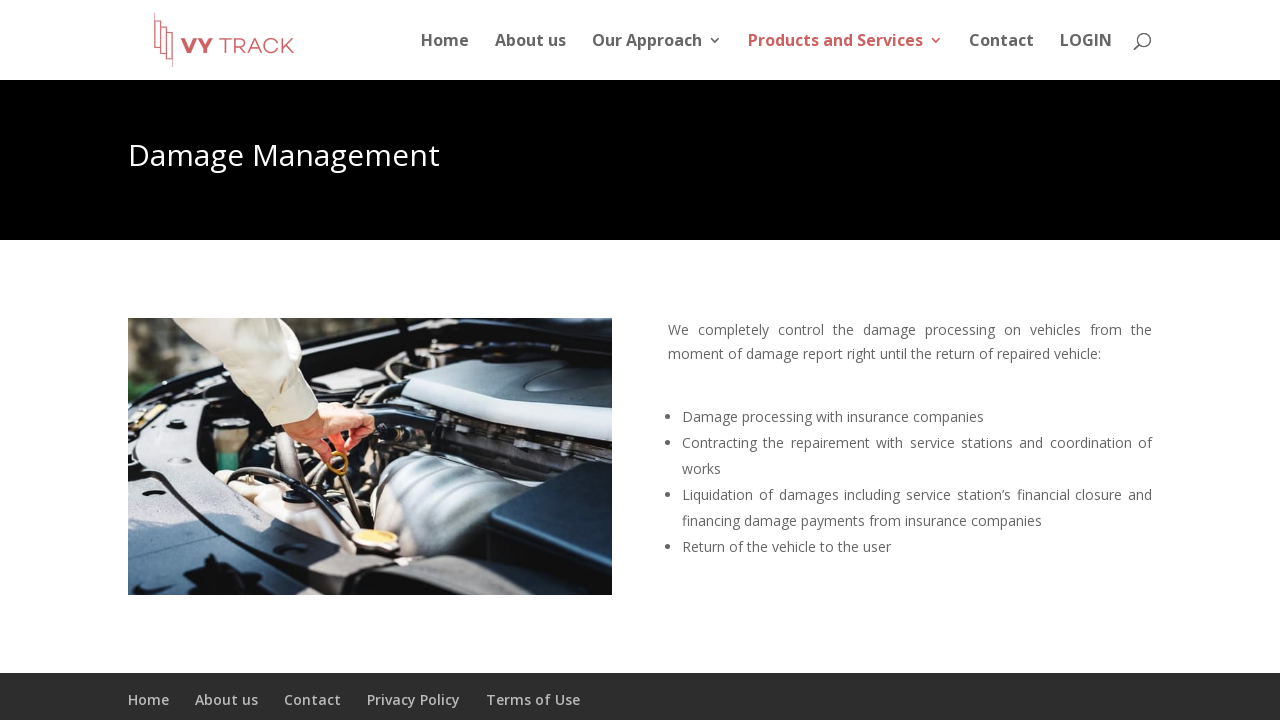

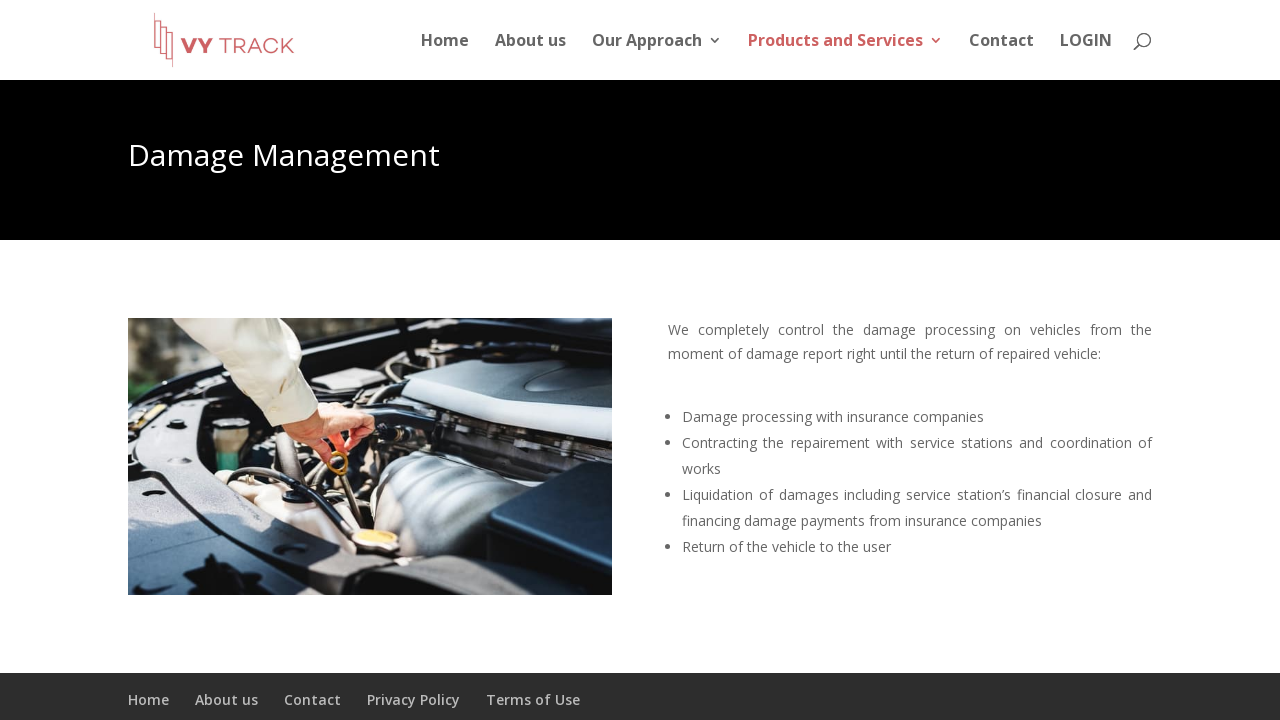